Tests the note list buttons: loading notes, showing notes, and clearing all notes with confirmation dialog

Starting URL: https://testpages.eviltester.com/styled/apps/notes/simplenotes.html

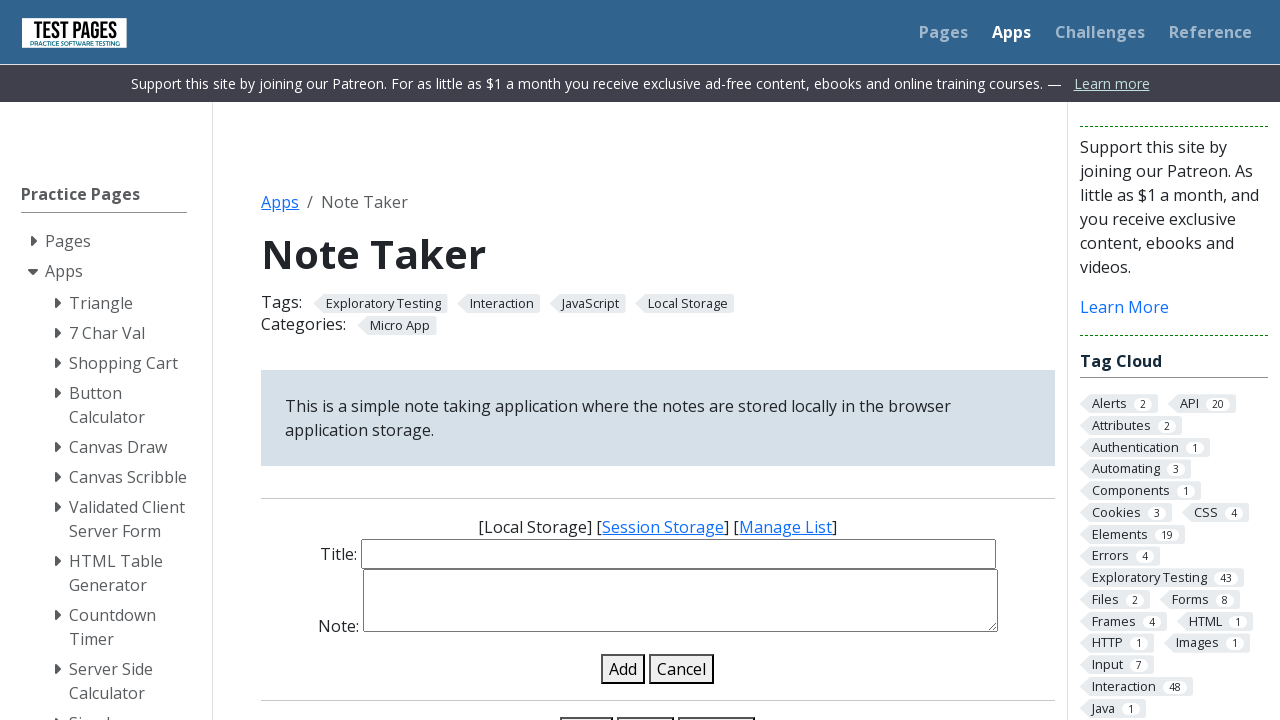

Clicked load notes button at (587, 705) on #load-notes
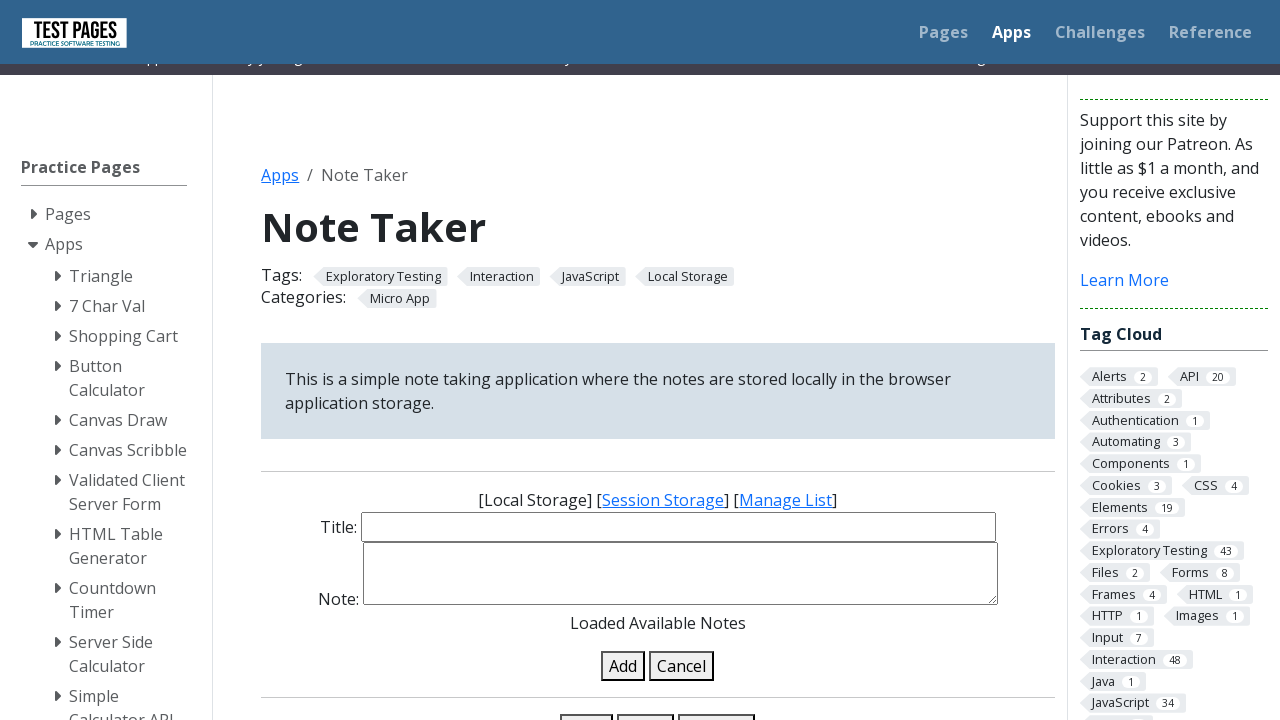

Note status details loaded after clicking load notes
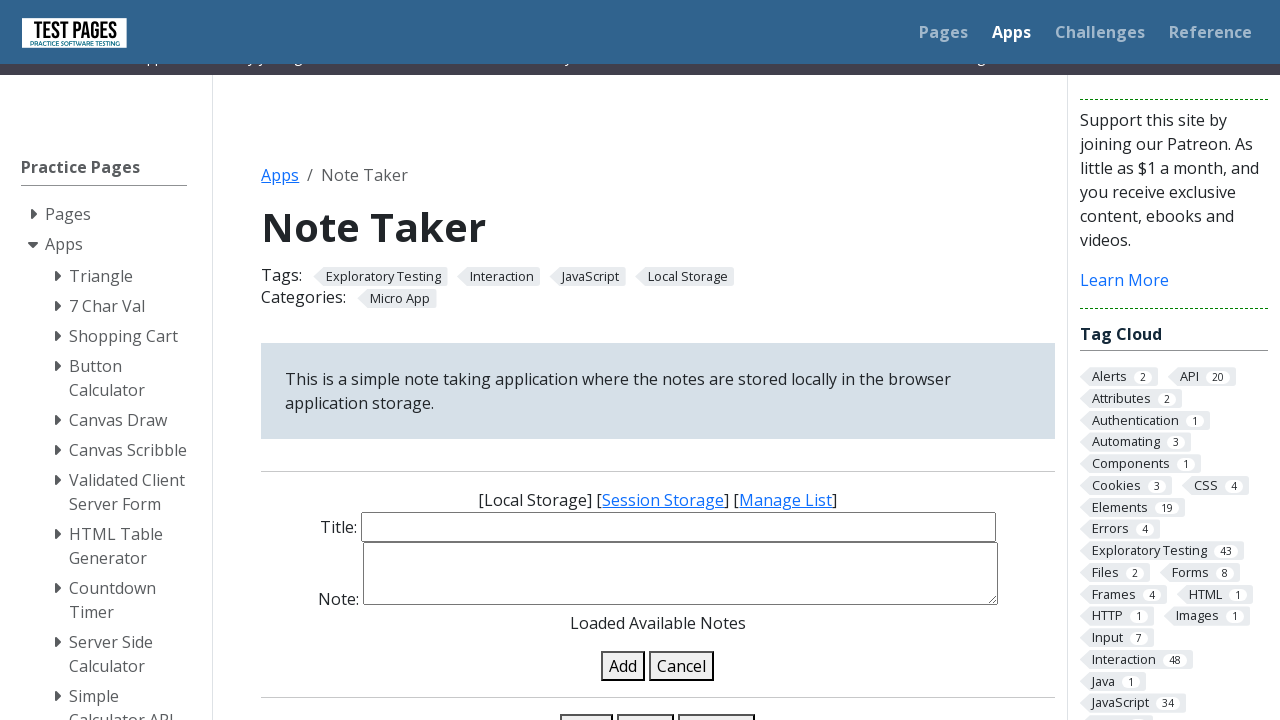

Clicked show notes button at (646, 705) on #show-notes
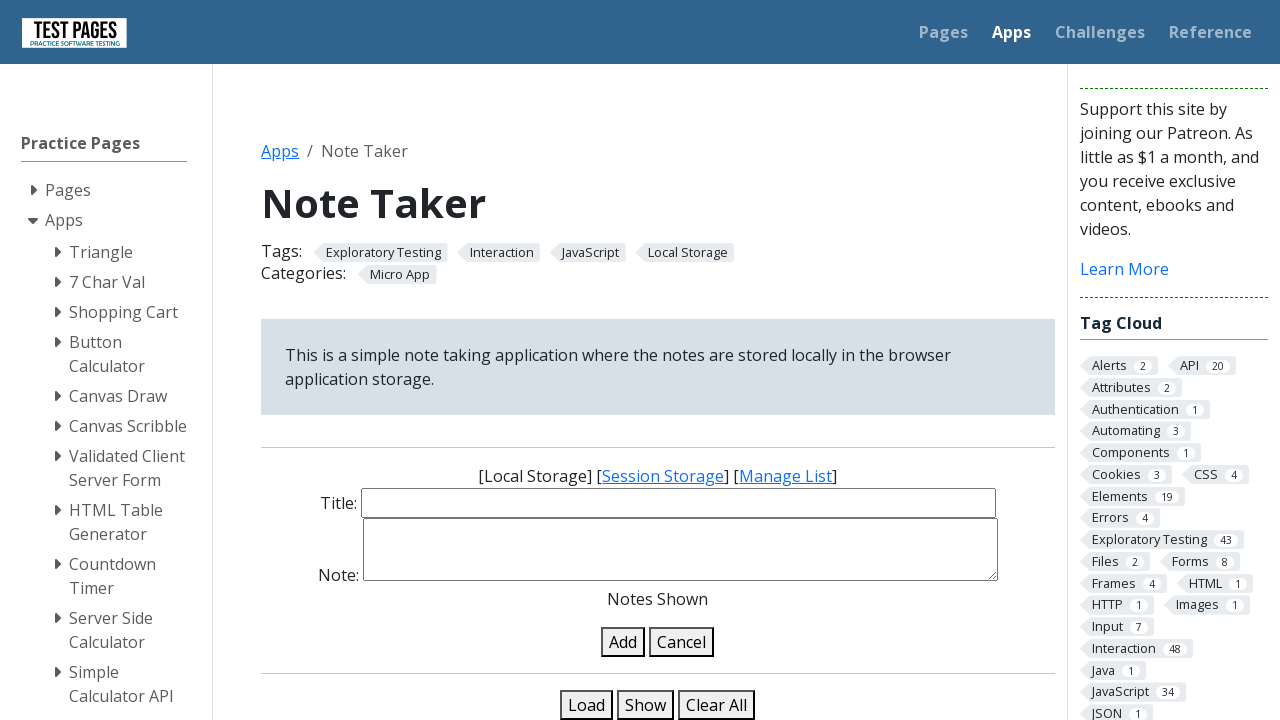

Note status details loaded after clicking show notes
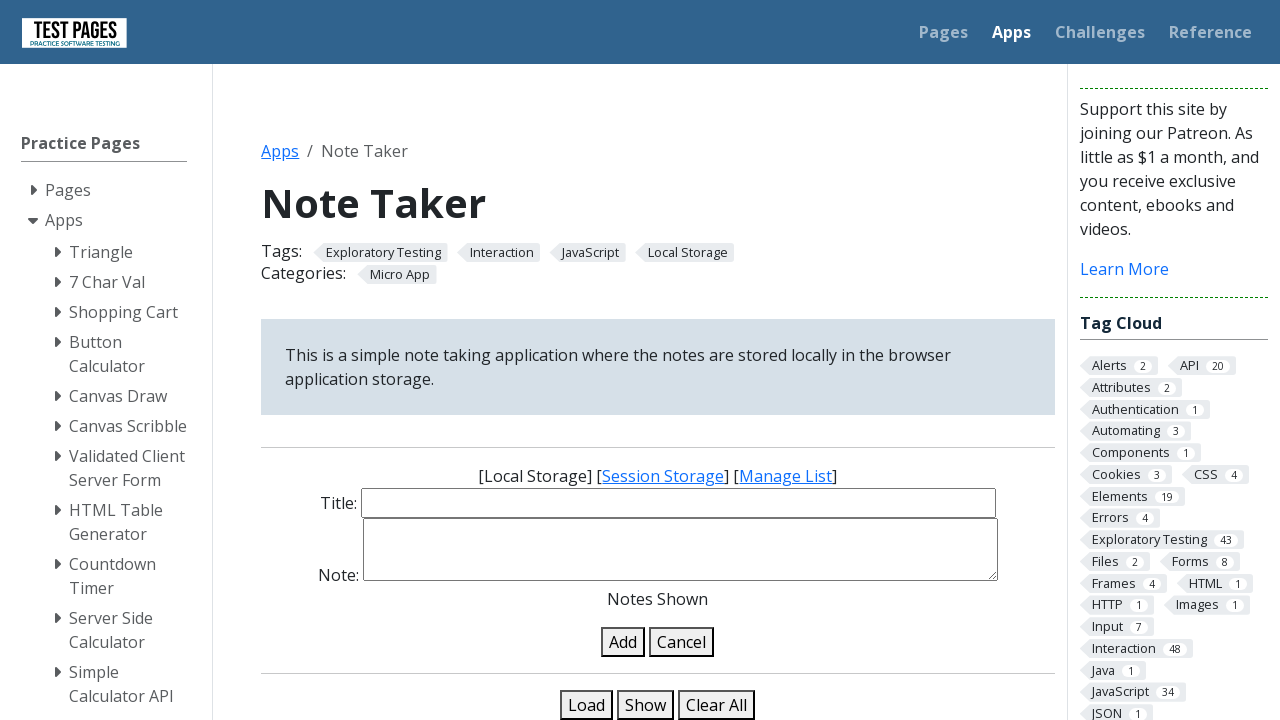

Clicked clear notes button at (717, 705) on #clear-notes
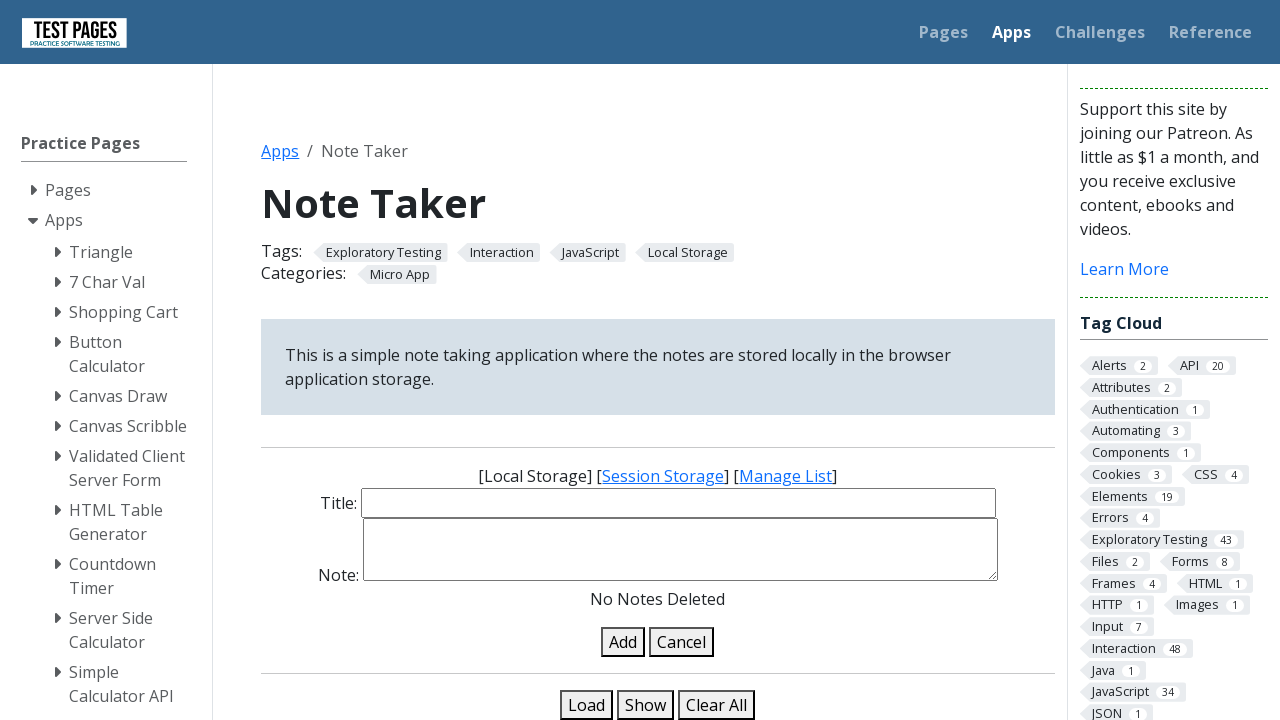

Accepted confirmation dialog for clearing notes
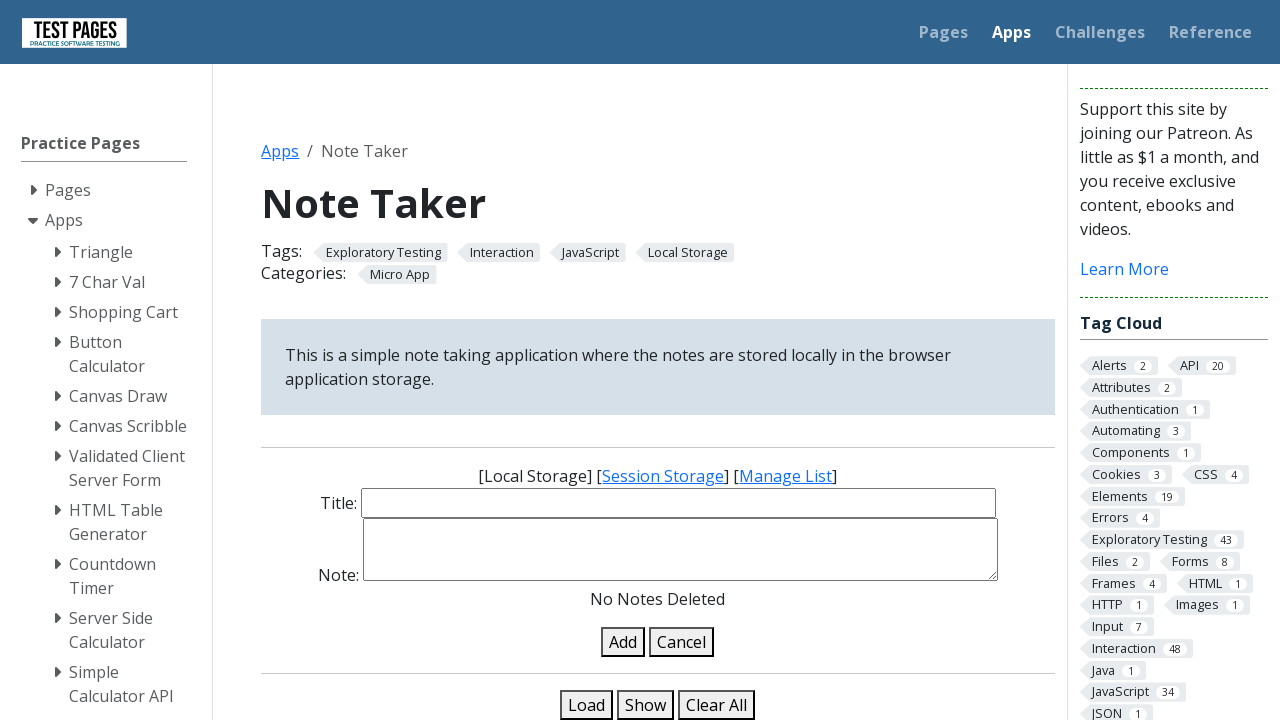

Note status details loaded after confirming clear notes action
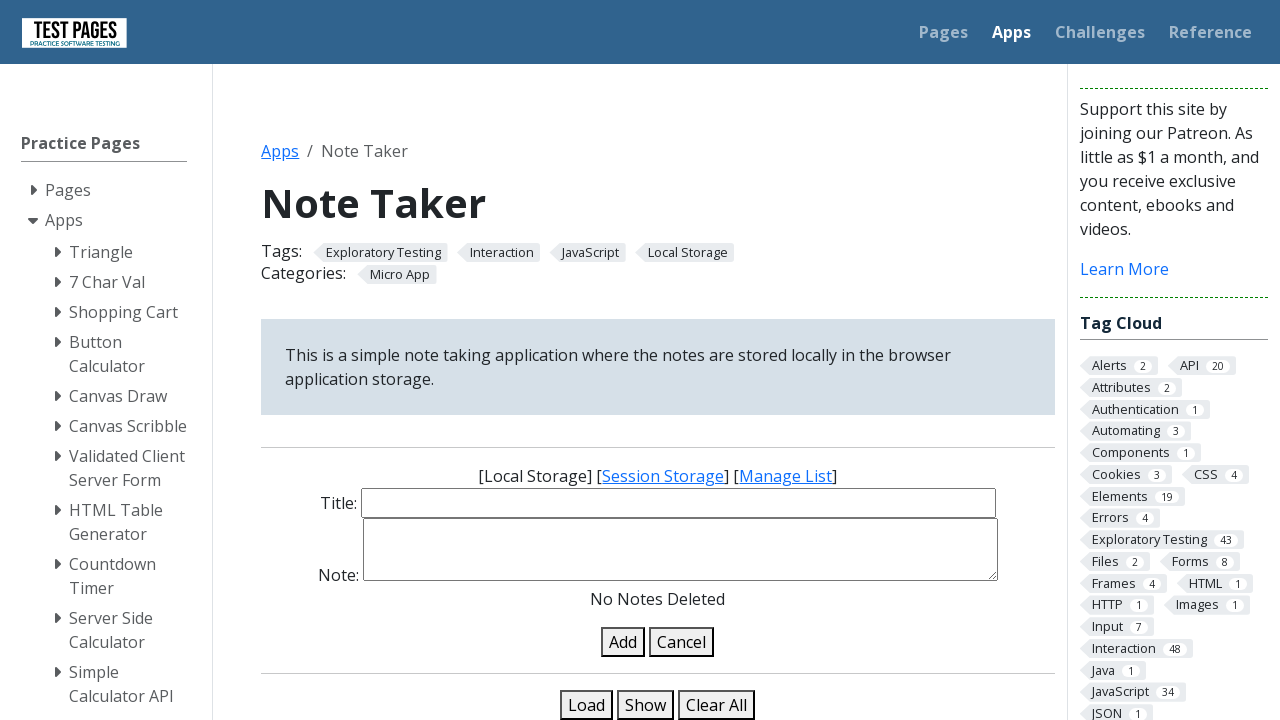

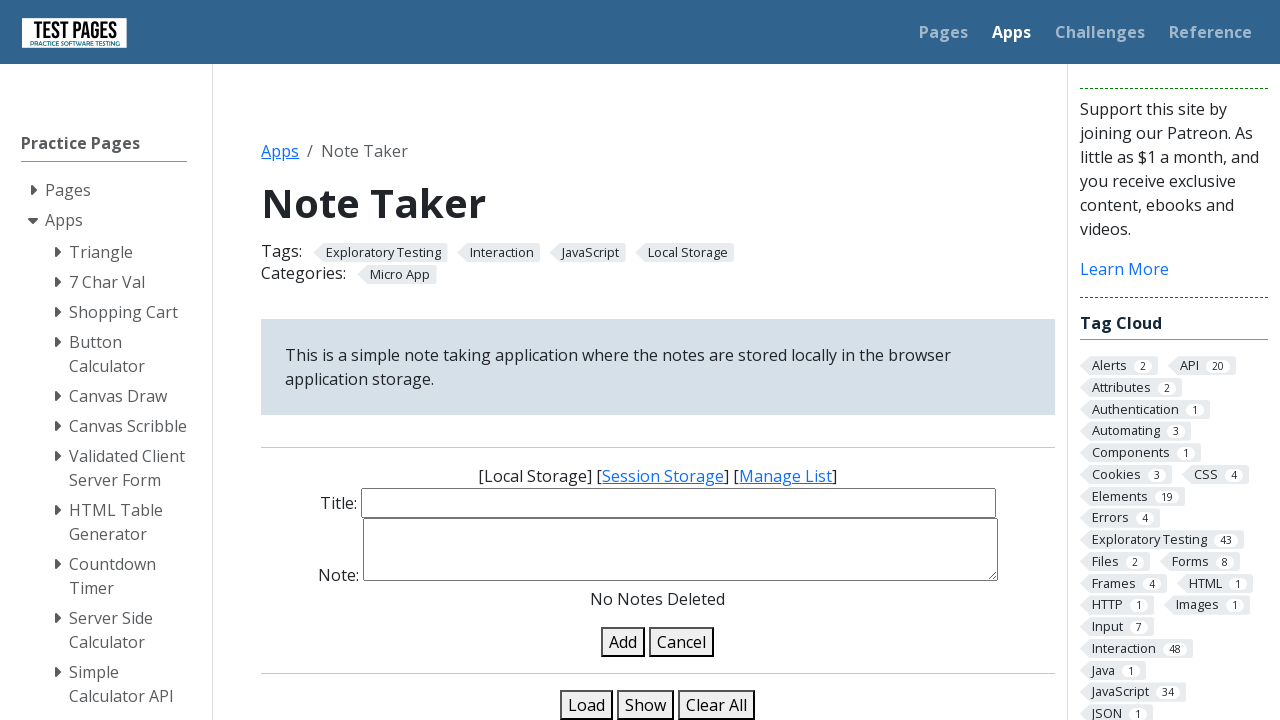